Tests domain availability search on registro.br by entering a domain name and submitting the search

Starting URL: https://registro.br/

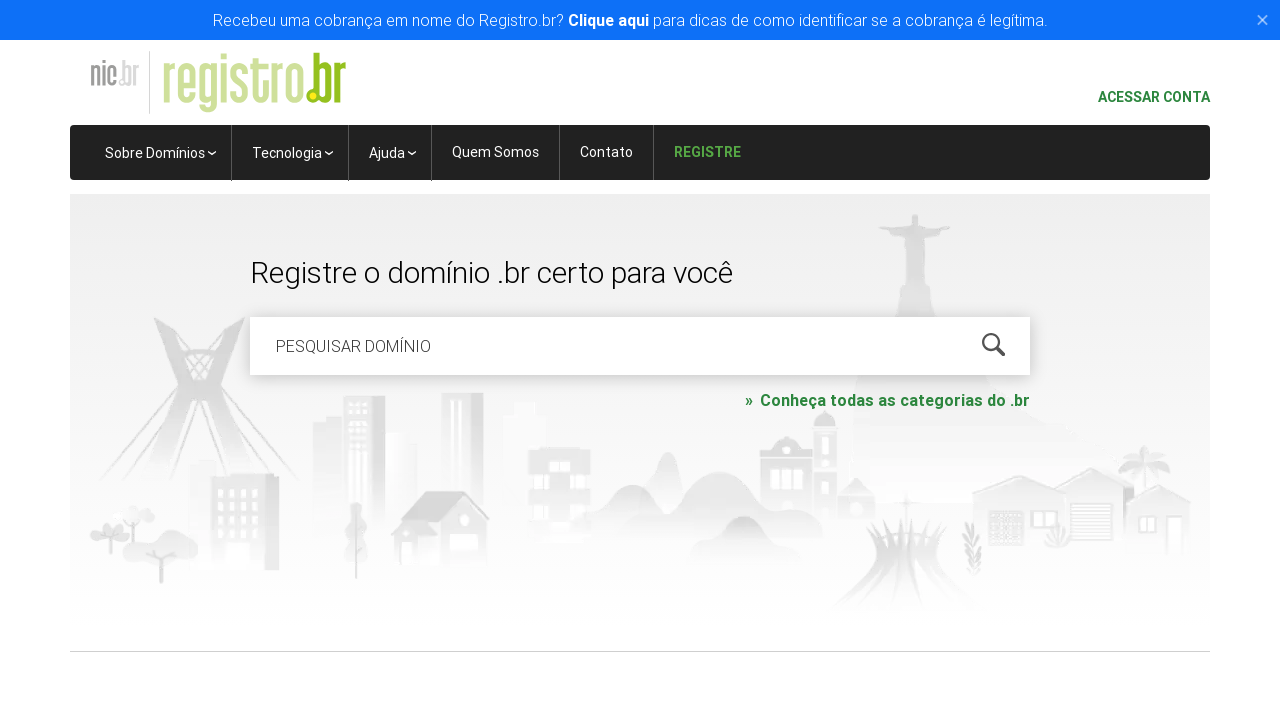

Cleared the domain search field on #is-avail-field
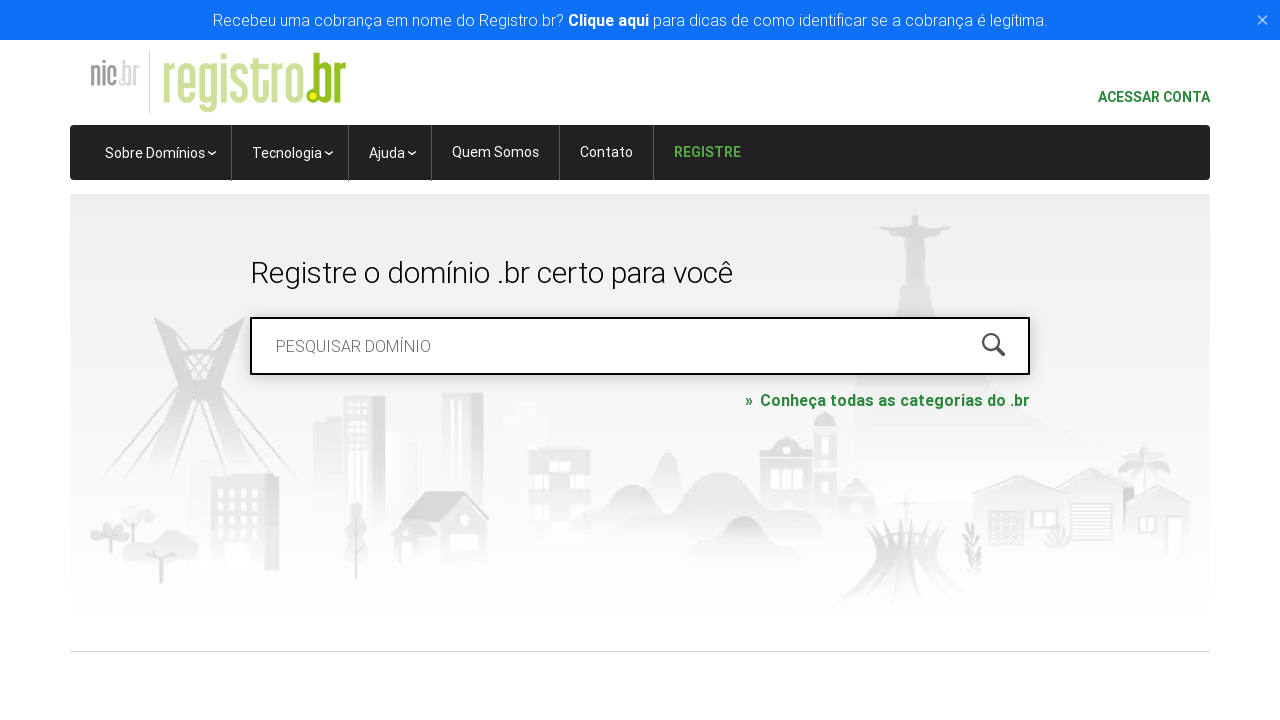

Filled domain search field with 'roboscompython.com.br' on #is-avail-field
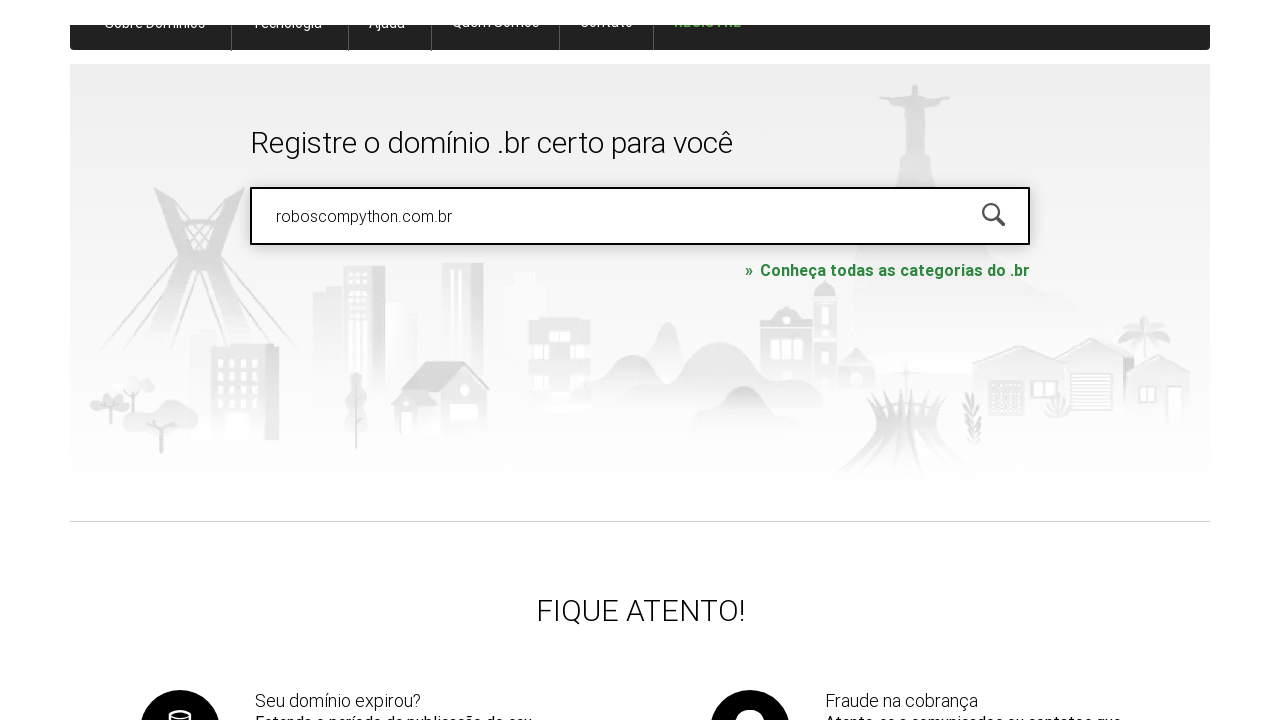

Submitted domain search by pressing Enter on #is-avail-field
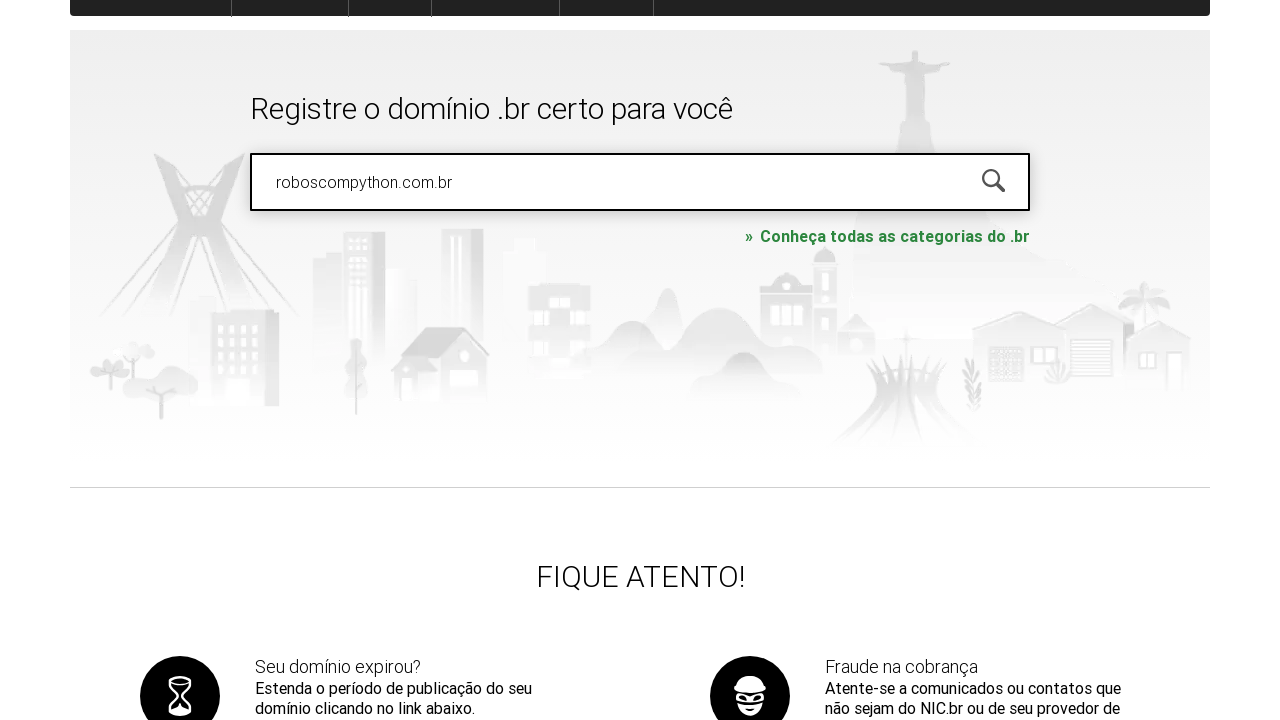

Waited 8 seconds for search results to load
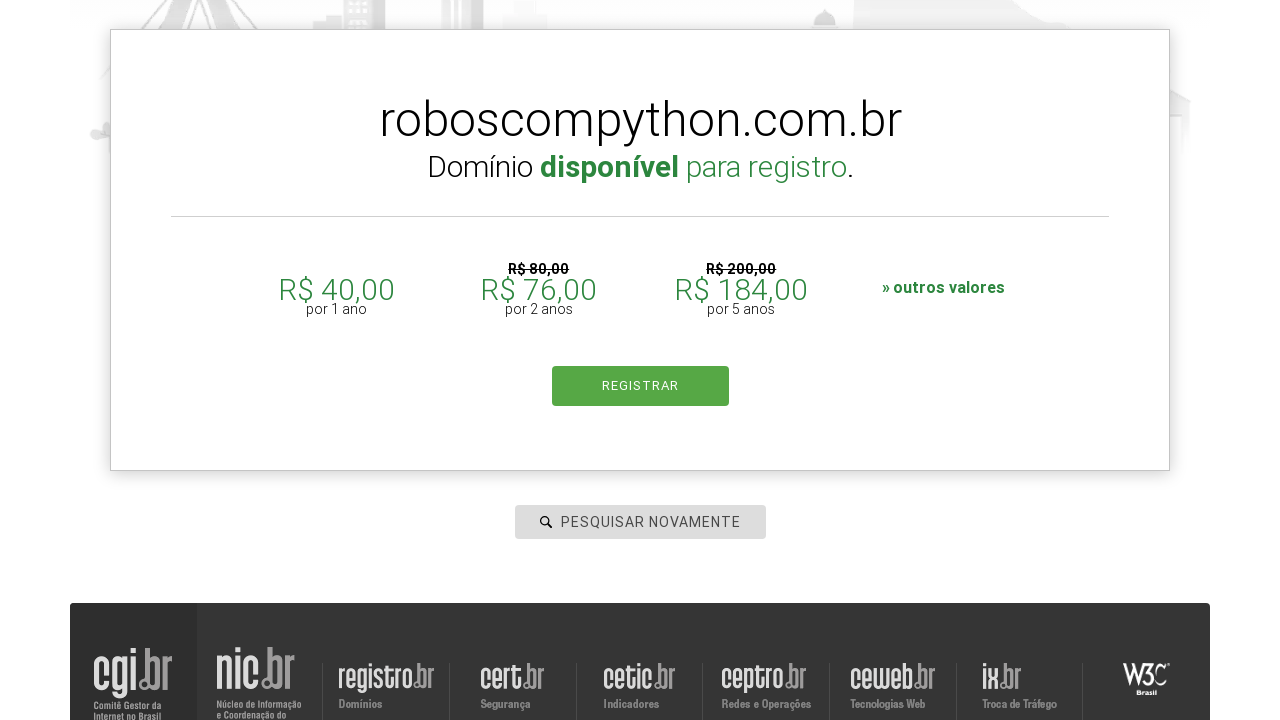

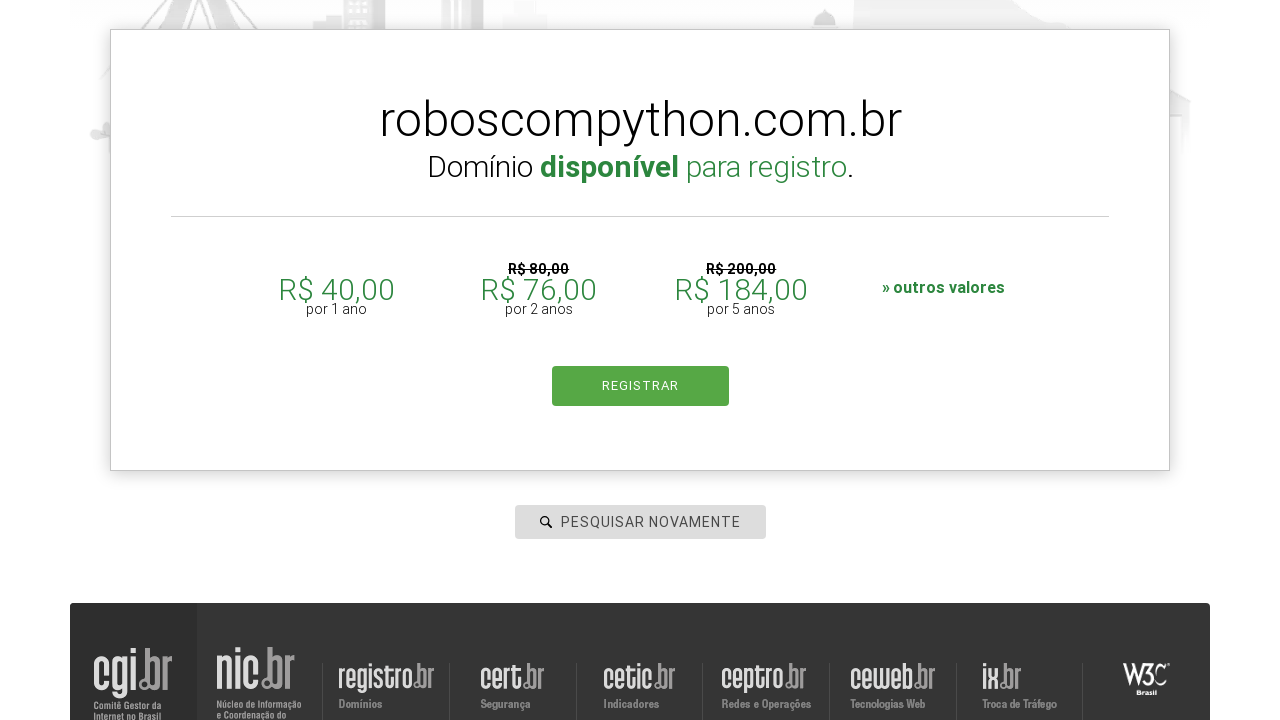